Navigates to LambdaTest website, then to DuckDuckGo, performs a search for "LambdaTest", and verifies the page title contains the search term.

Starting URL: https://www.lambdatest.com

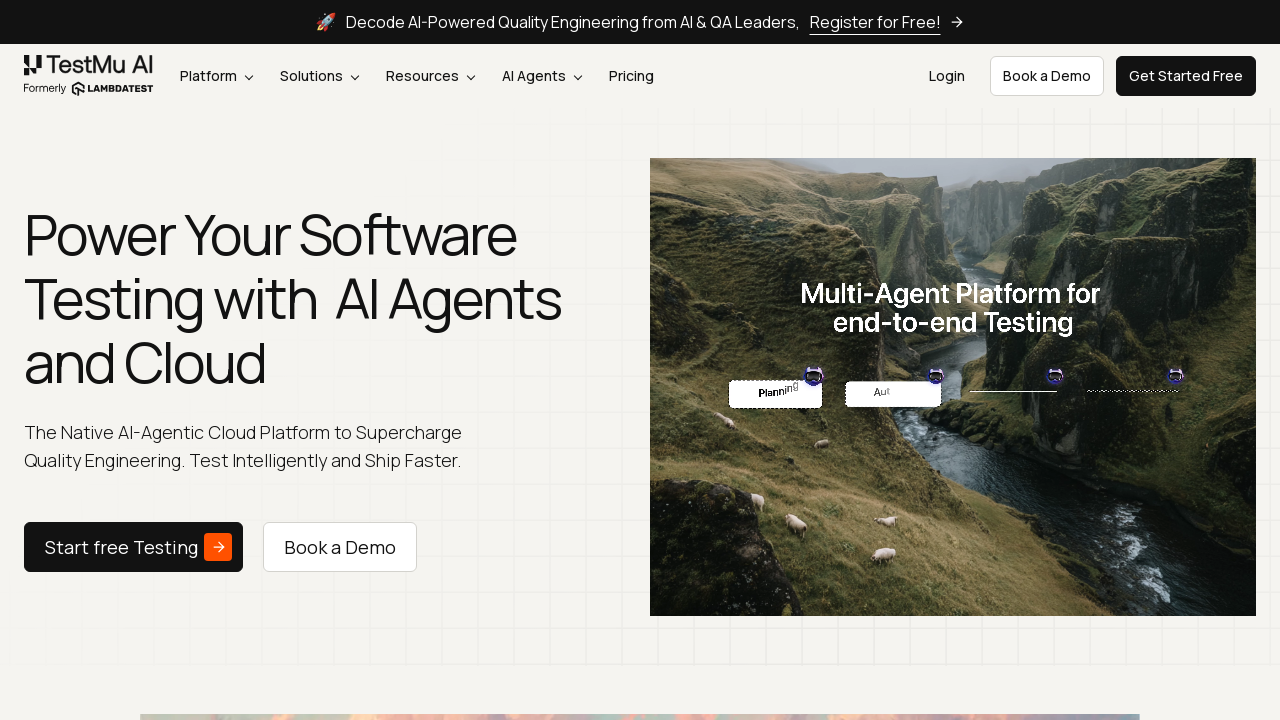

LambdaTest homepage loaded successfully
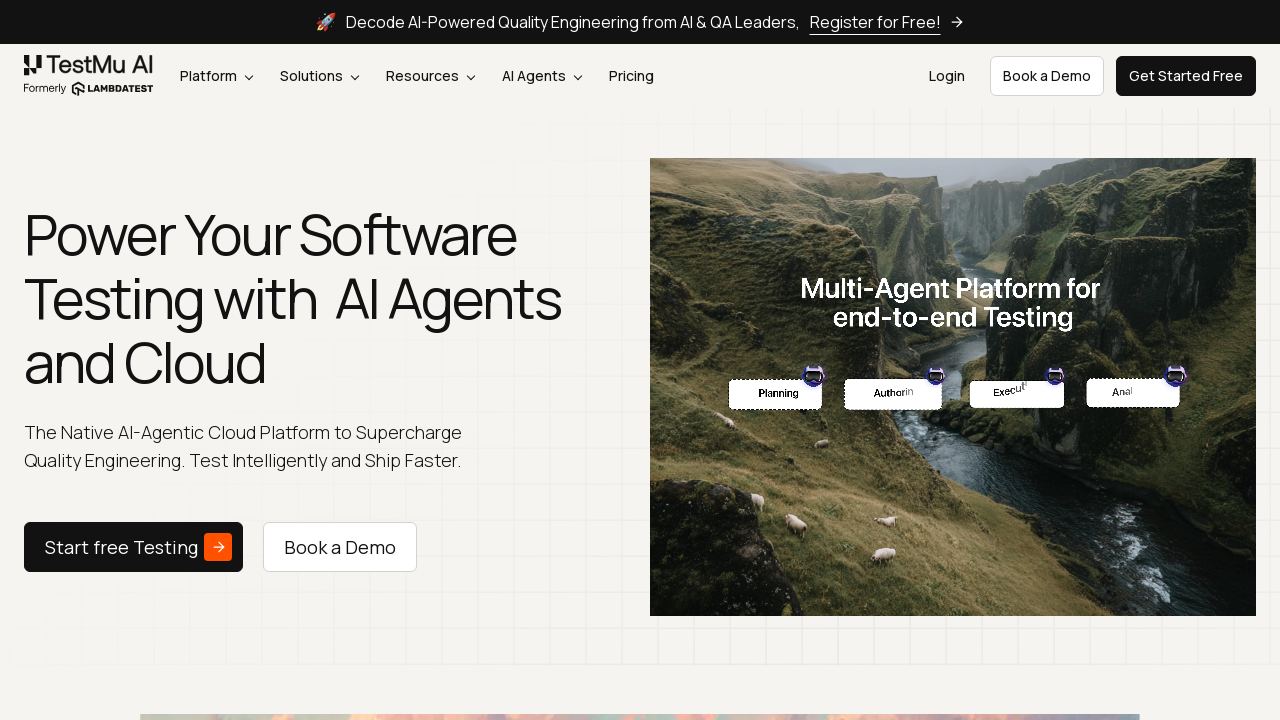

Navigated to DuckDuckGo website
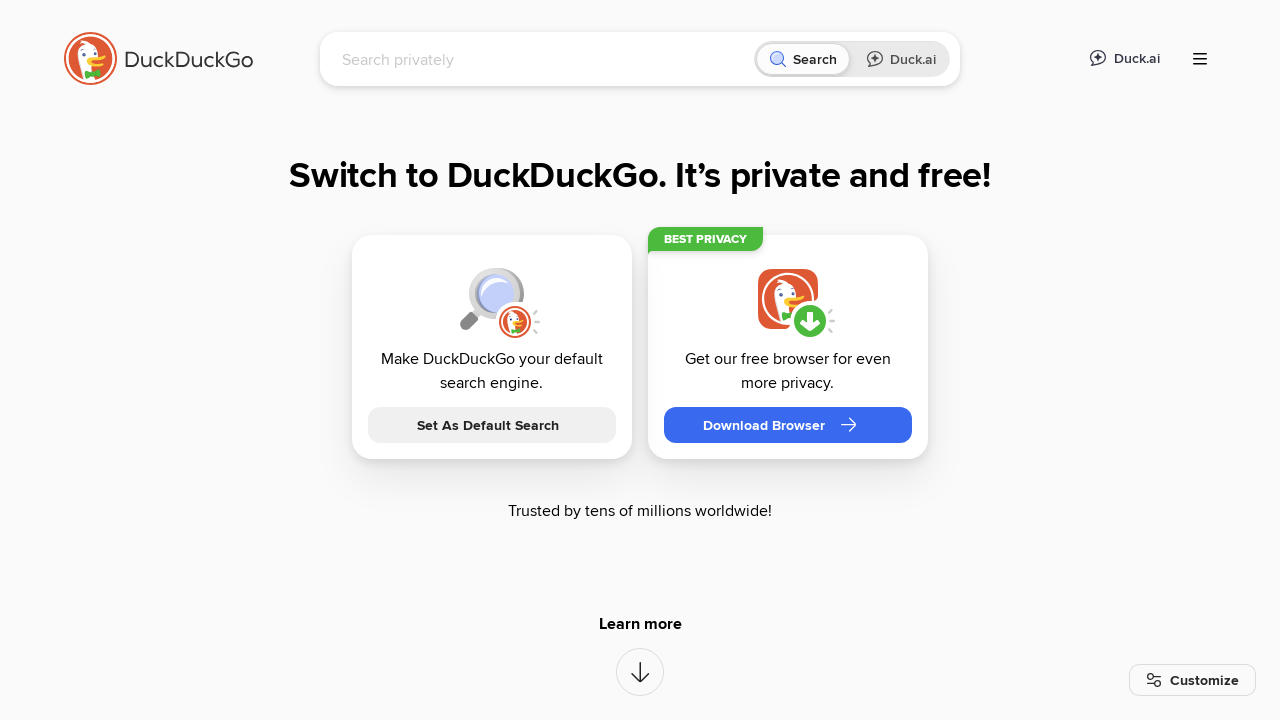

DuckDuckGo search page loaded
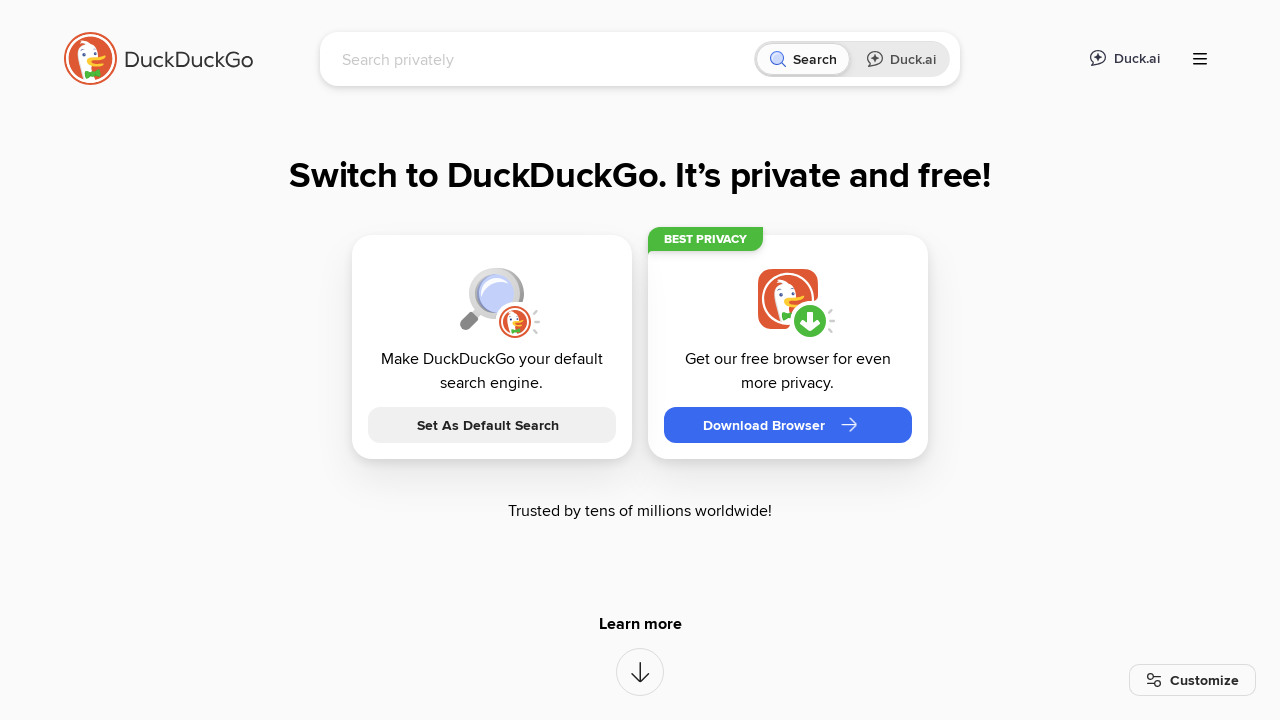

Clicked on search input field at (544, 59) on [name='q']
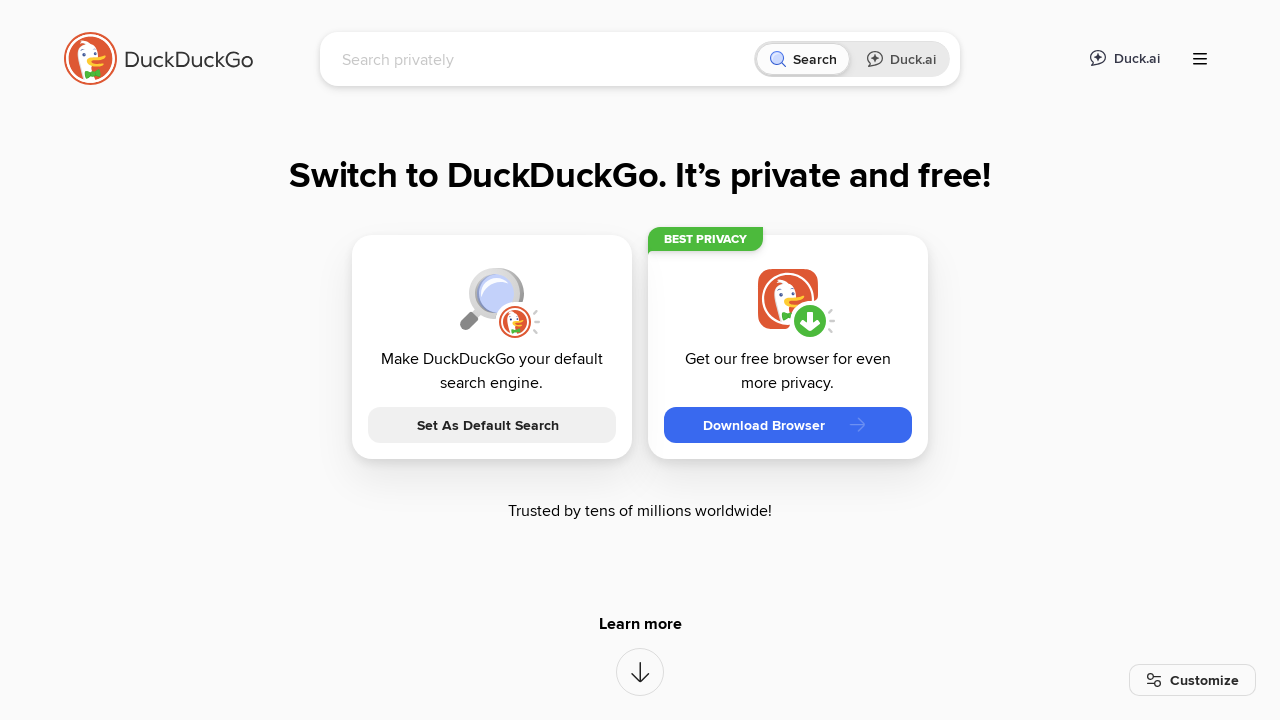

Filled search field with 'LambdaTest' on [name='q']
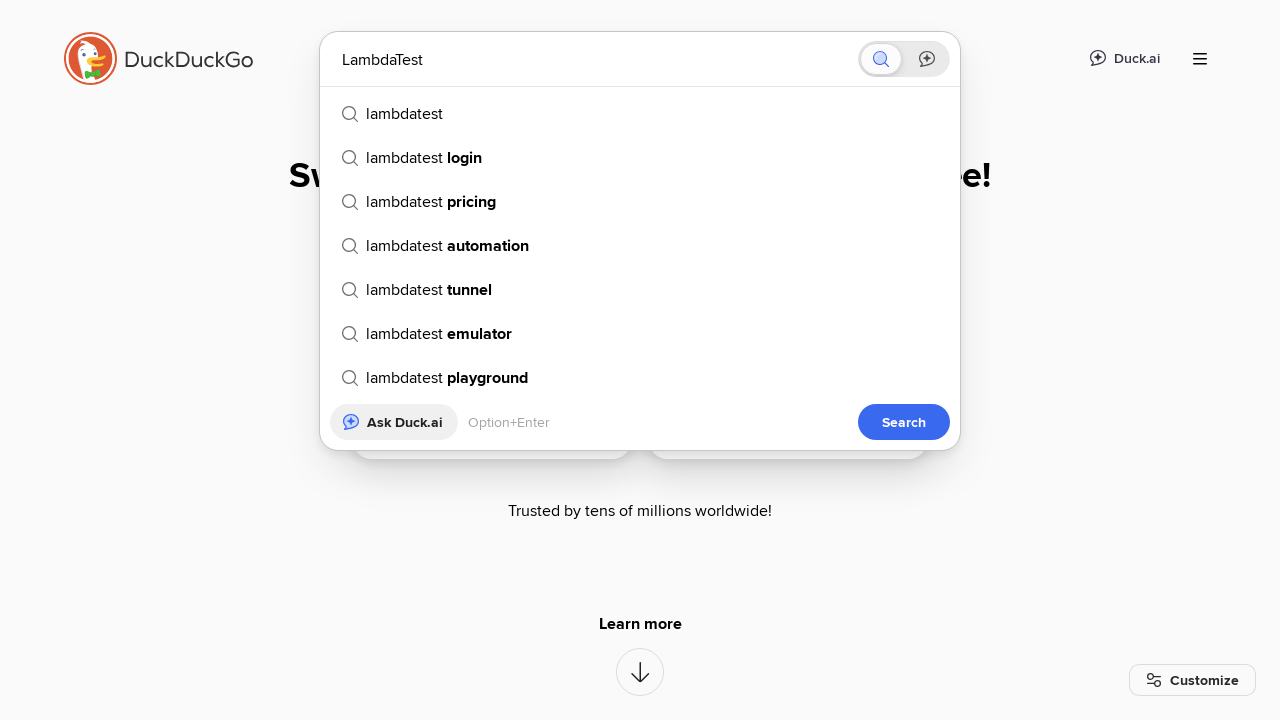

Pressed Enter to submit search query on [name='q']
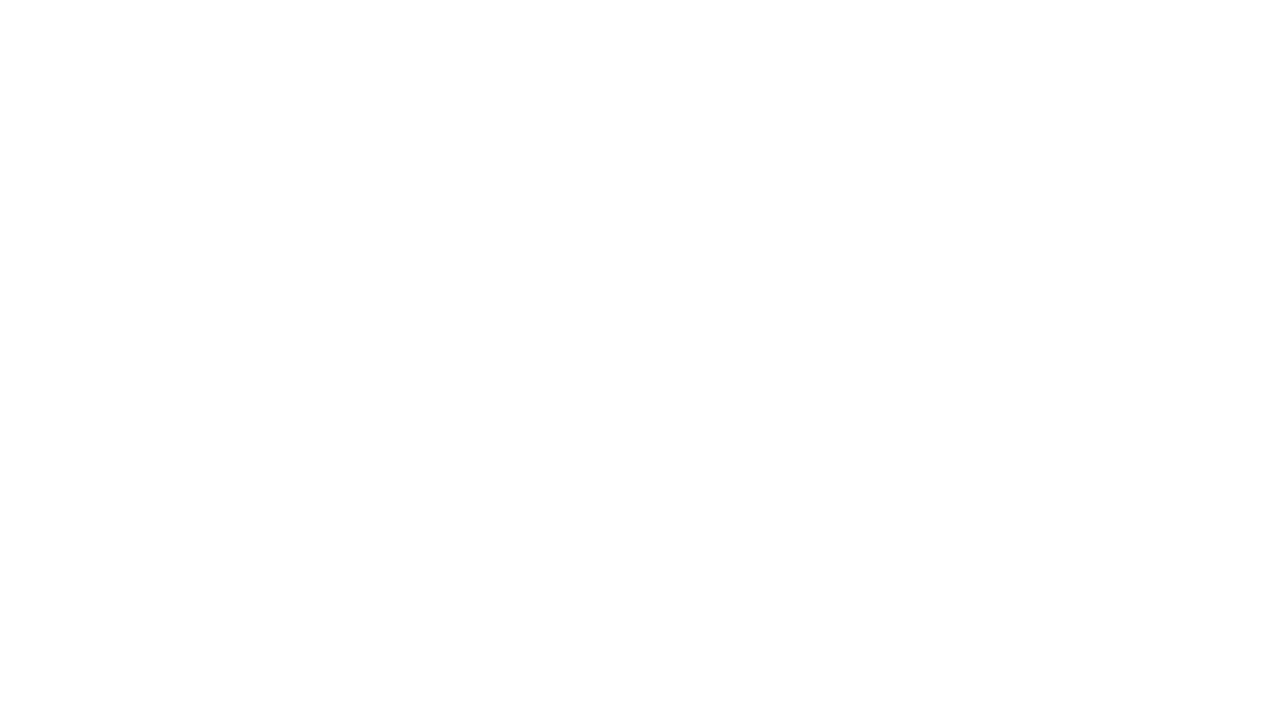

Search results page loaded
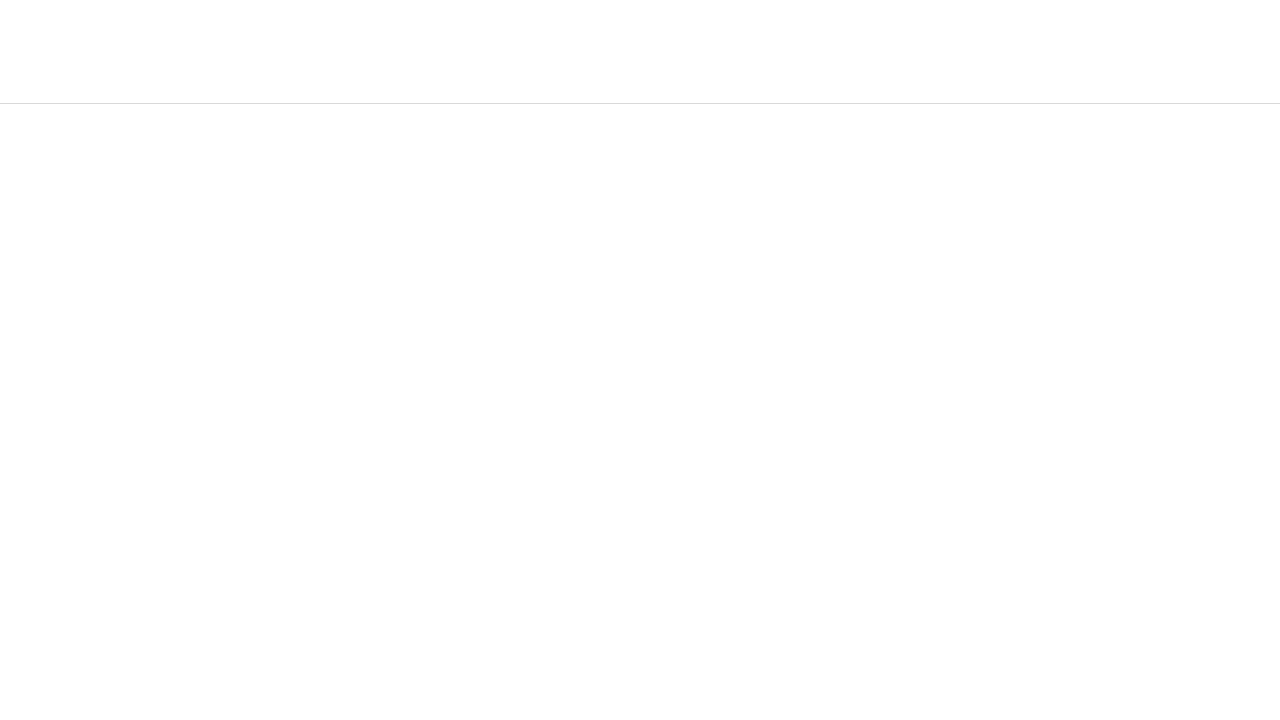

Page title verified to contain 'LambdaTest'
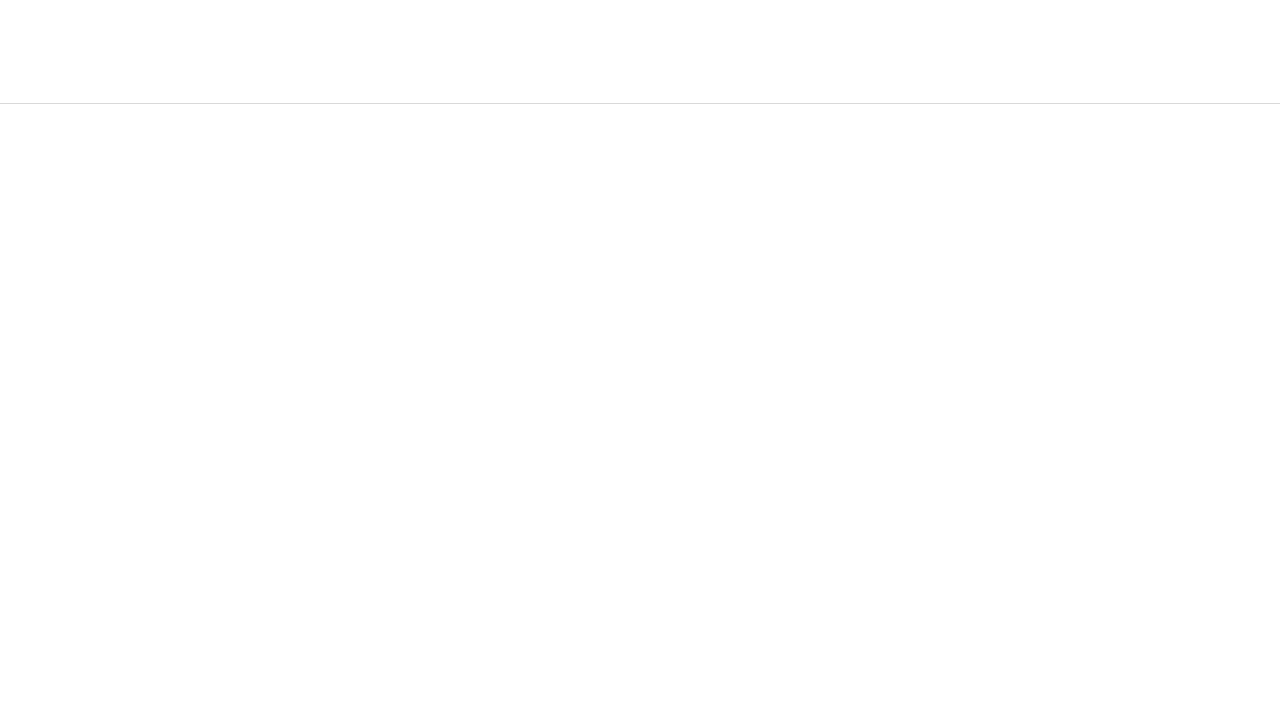

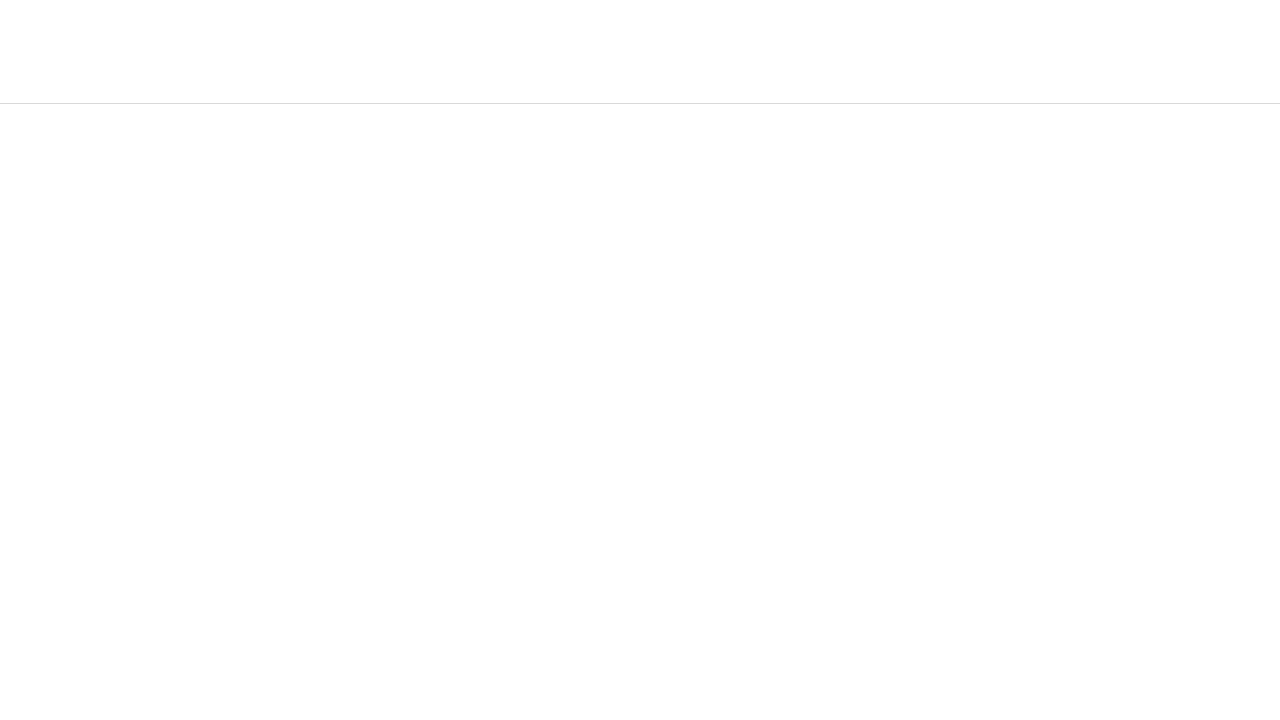